Tests static dropdown functionality by selecting currency options using three different methods: by index, by value, and by visible text on a practice website.

Starting URL: https://rahulshettyacademy.com/dropdownsPractise/

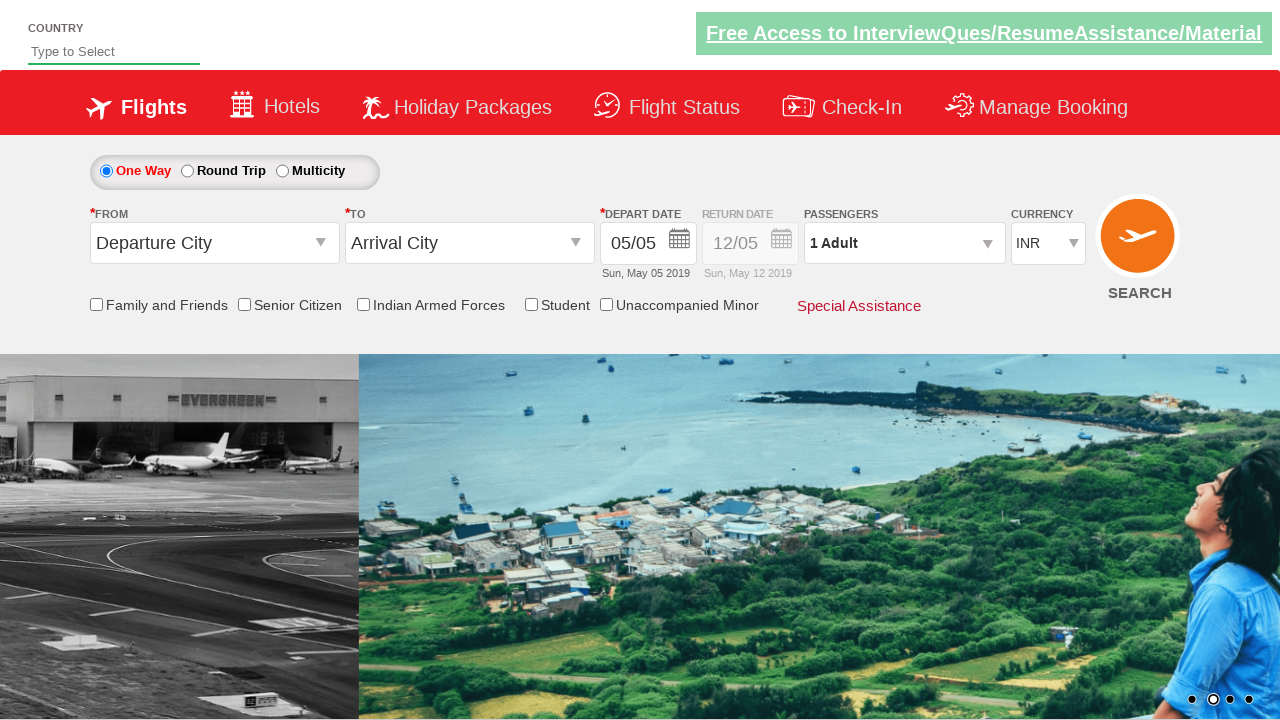

Currency dropdown selector is available
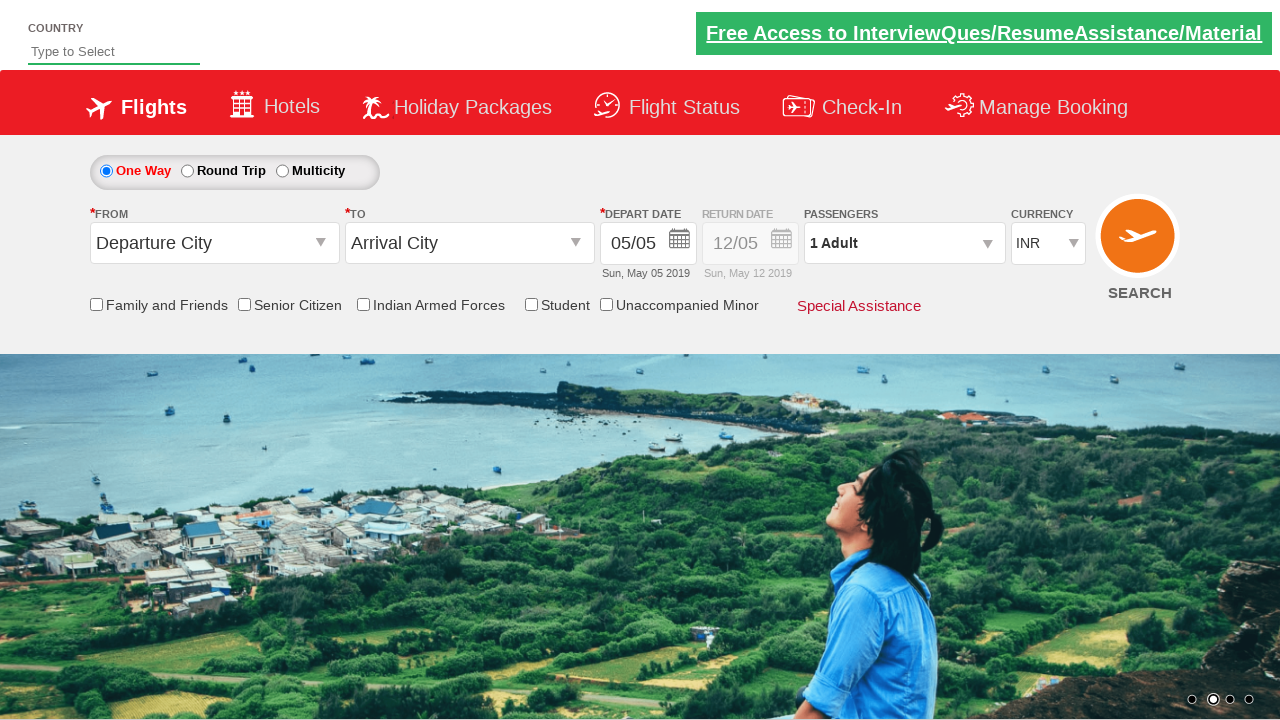

Selected currency dropdown option by index 3 on #ctl00_mainContent_DropDownListCurrency
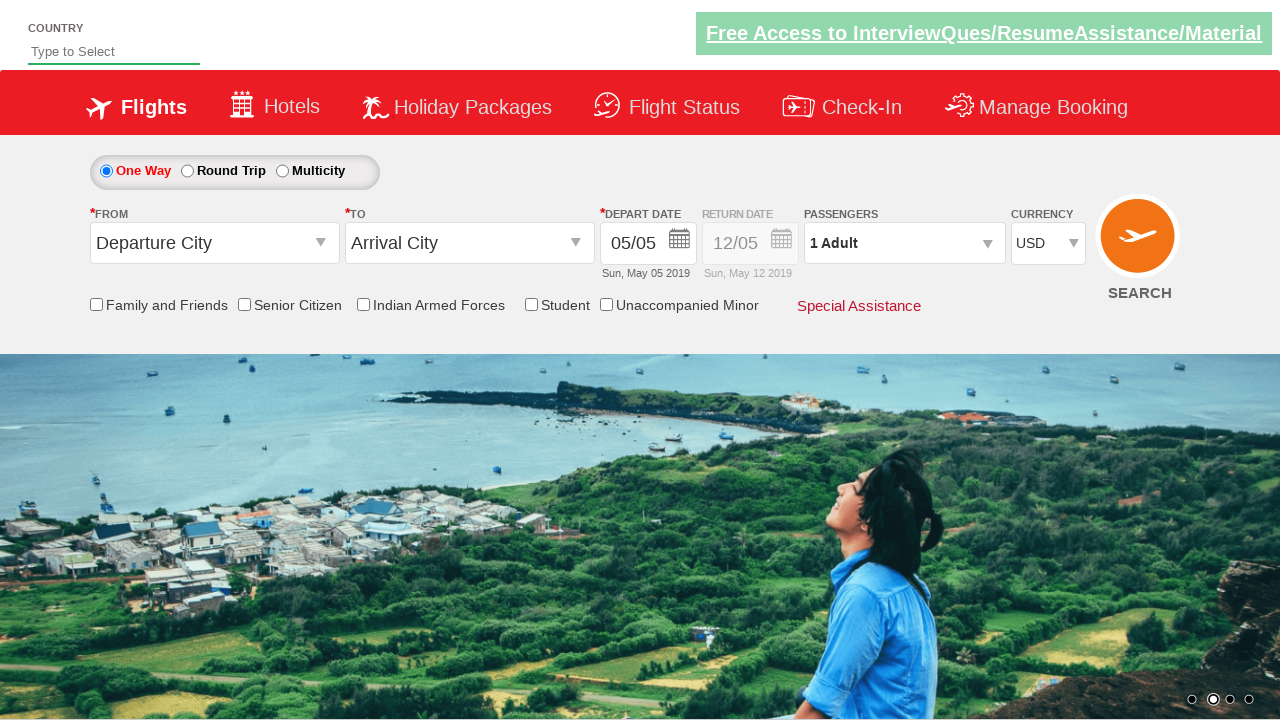

Selected currency dropdown option by value 'AED' on #ctl00_mainContent_DropDownListCurrency
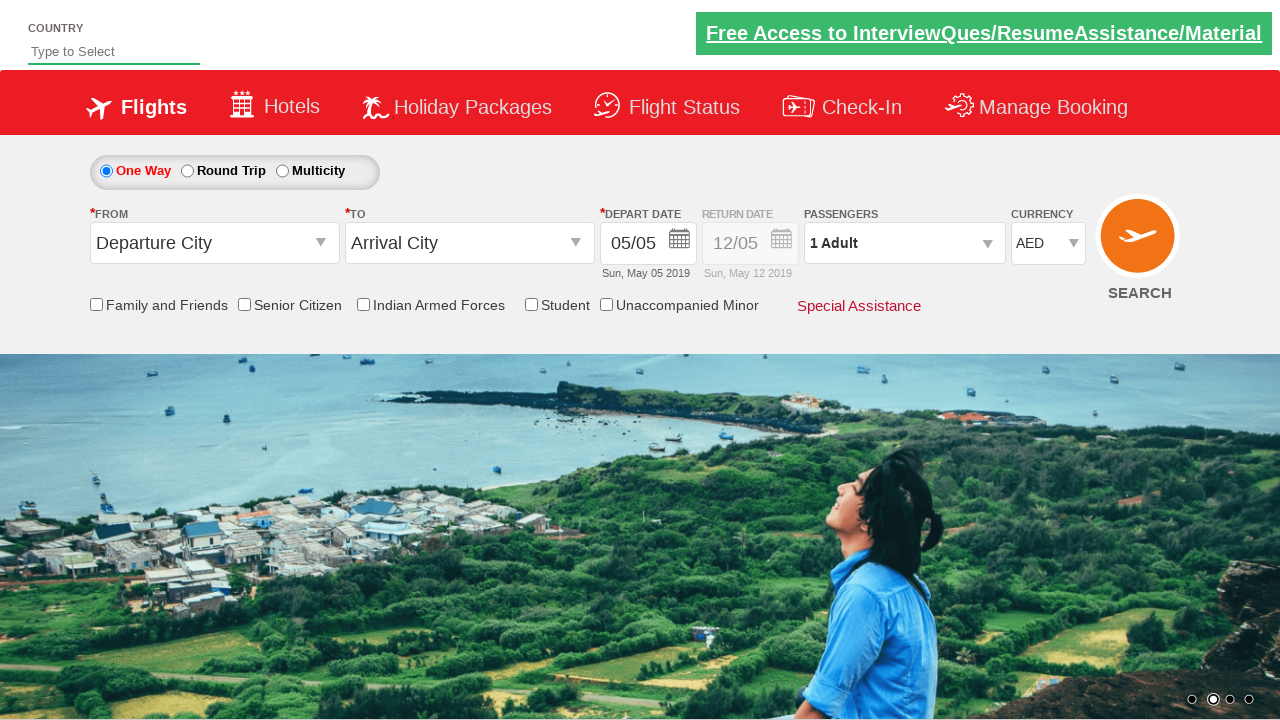

Selected currency dropdown option by visible text 'INR' on #ctl00_mainContent_DropDownListCurrency
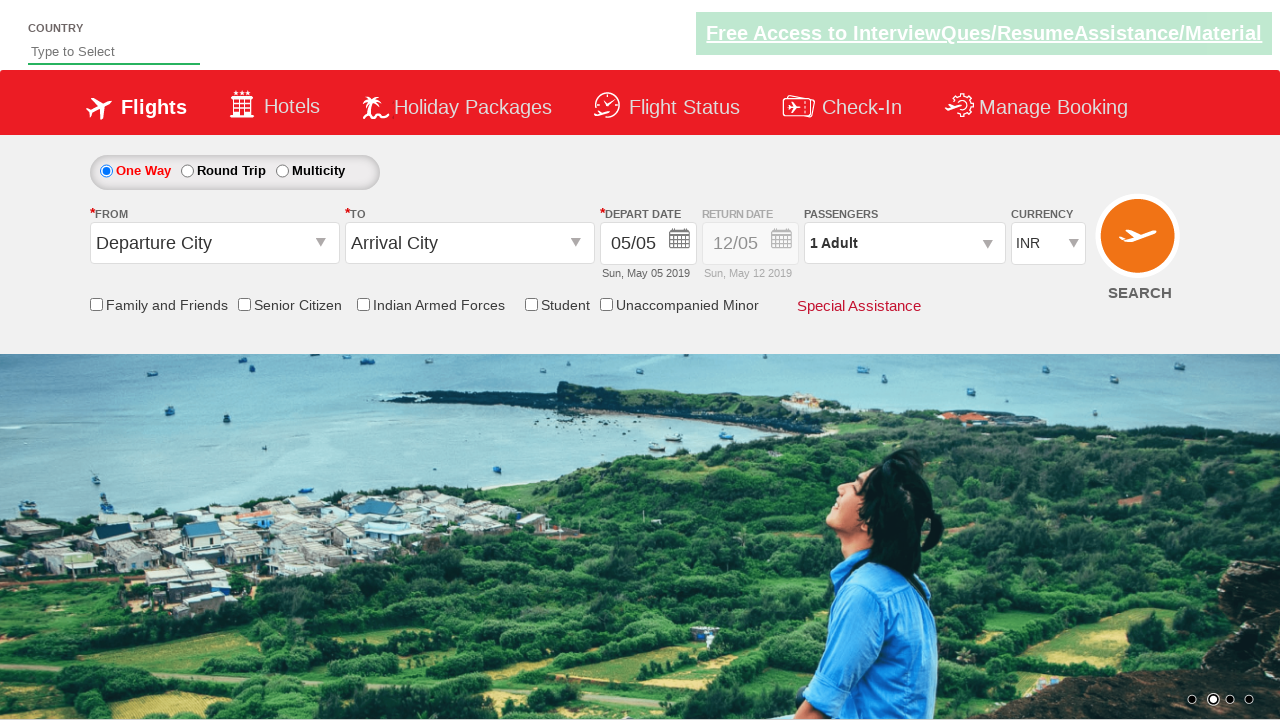

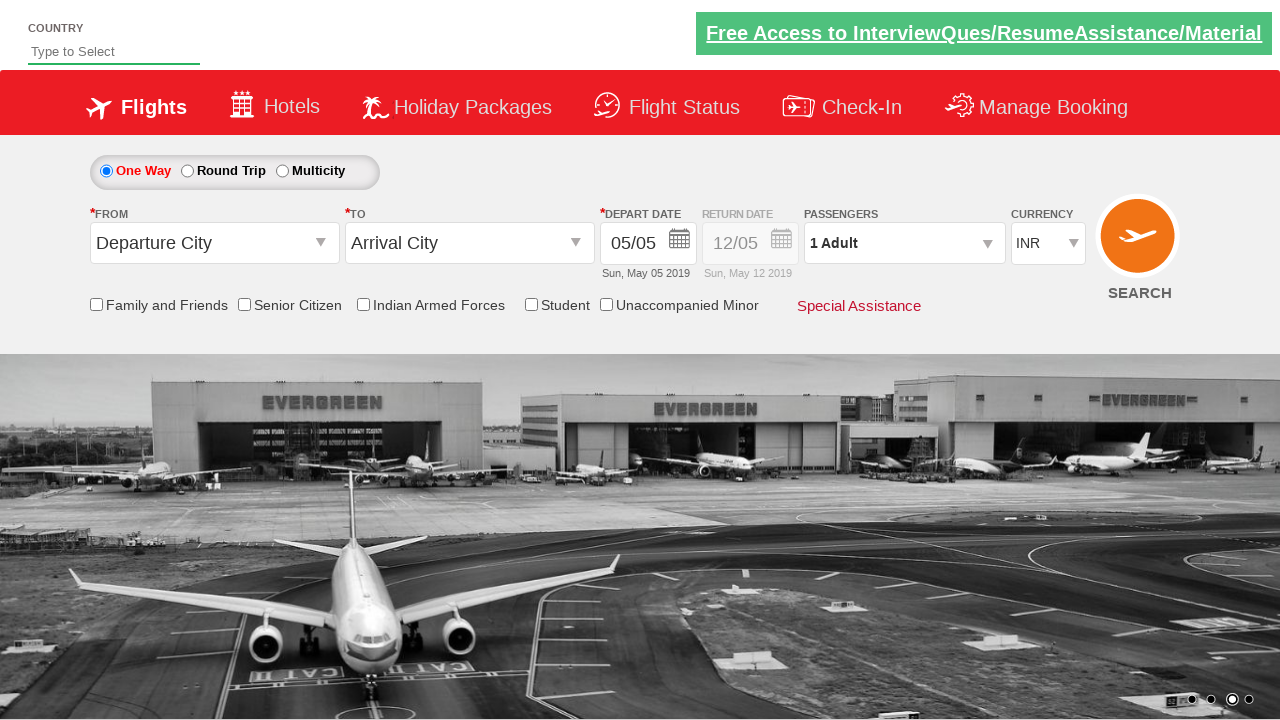